Fills in the first name and last name fields on a practice form

Starting URL: https://demoqa.com/automation-practice-form

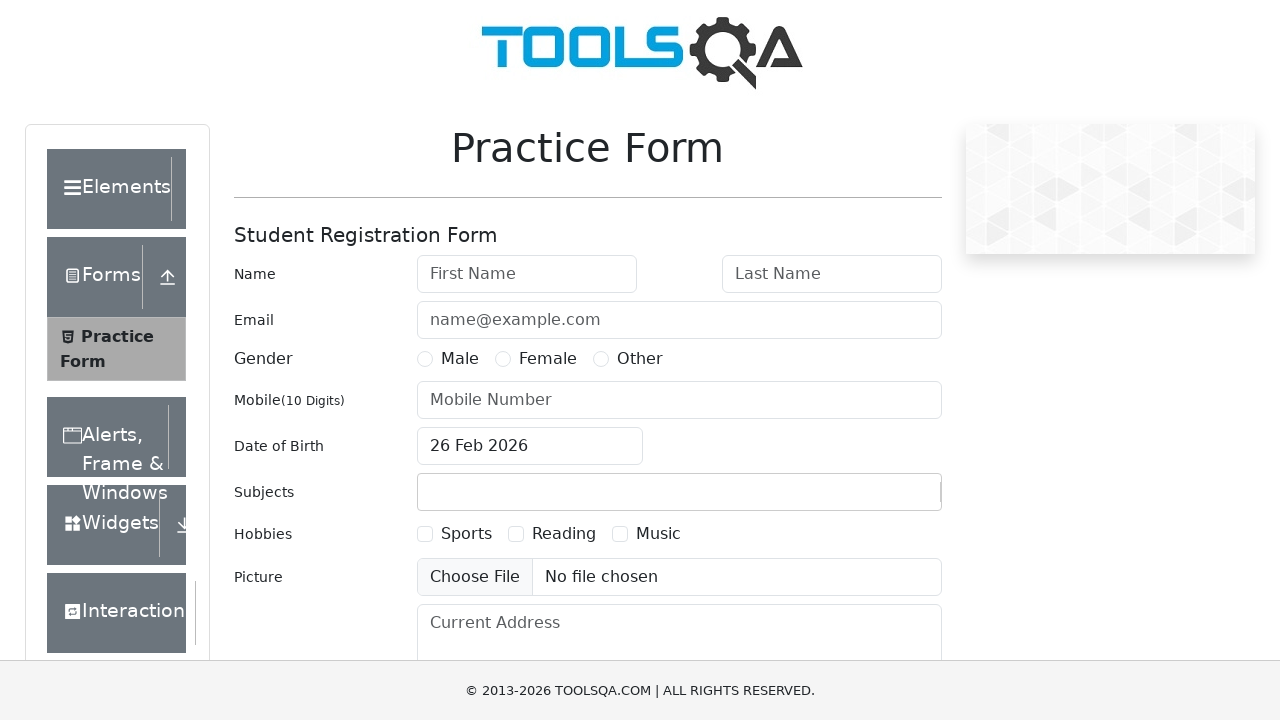

Filled first name field with 'abc' on #firstName
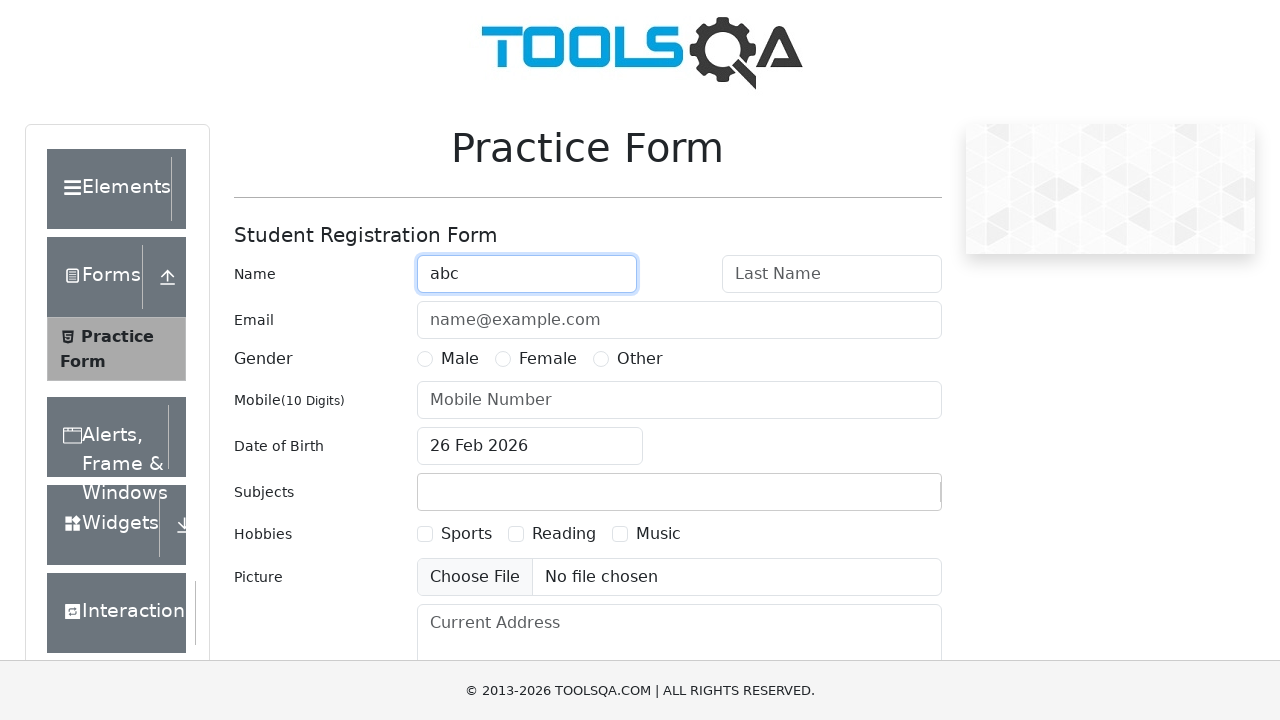

Filled last name field with 'admin' on #lastName
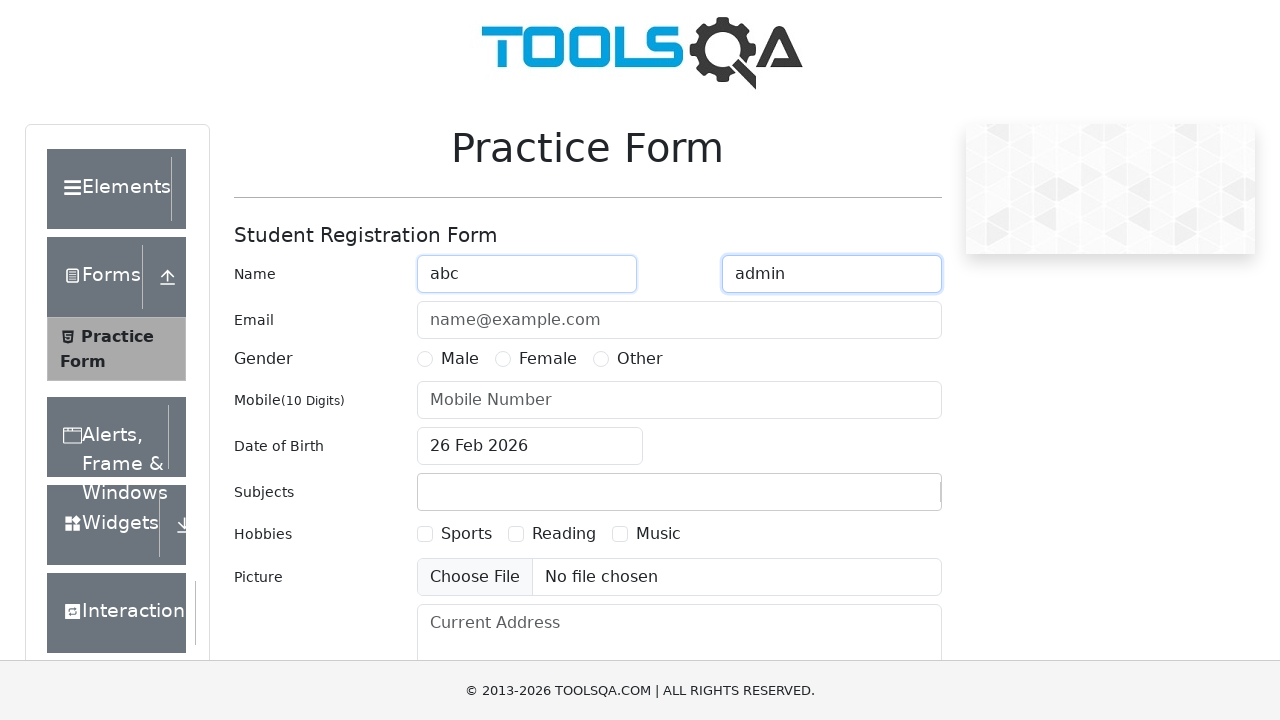

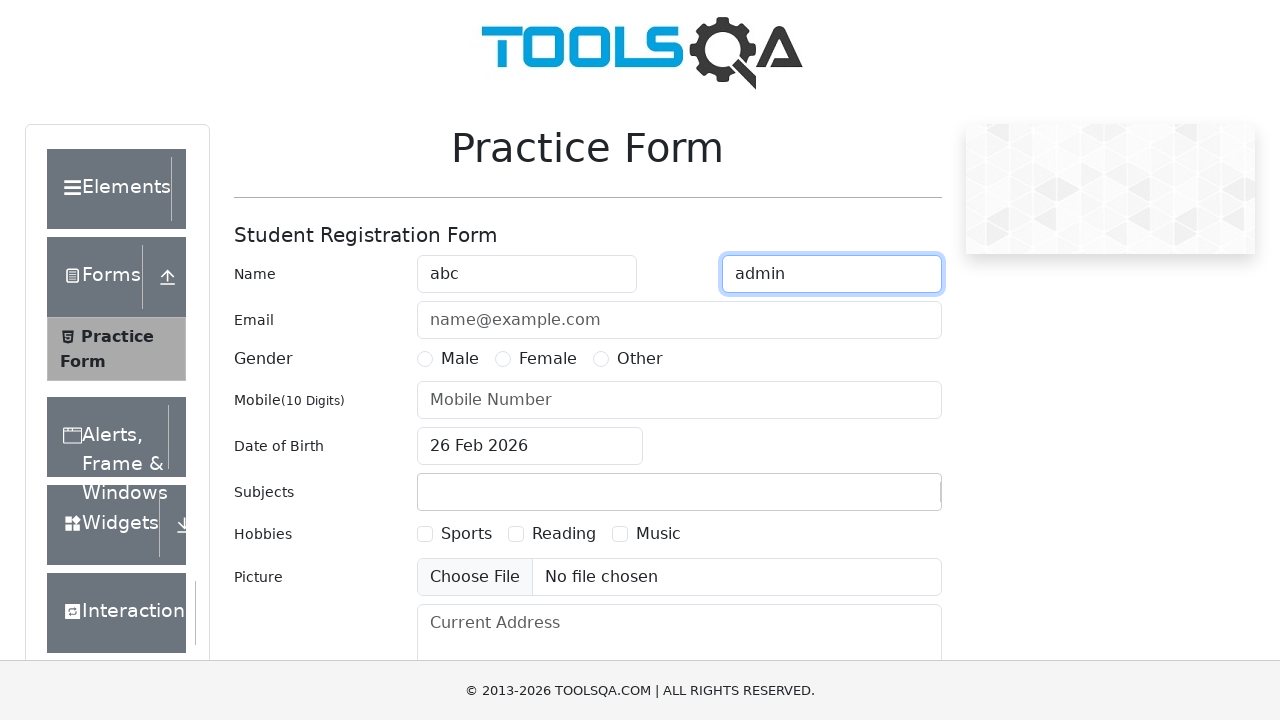